Tests adding and removing elements by clicking Add and Delete buttons

Starting URL: https://the-internet.herokuapp.com/add_remove_elements/

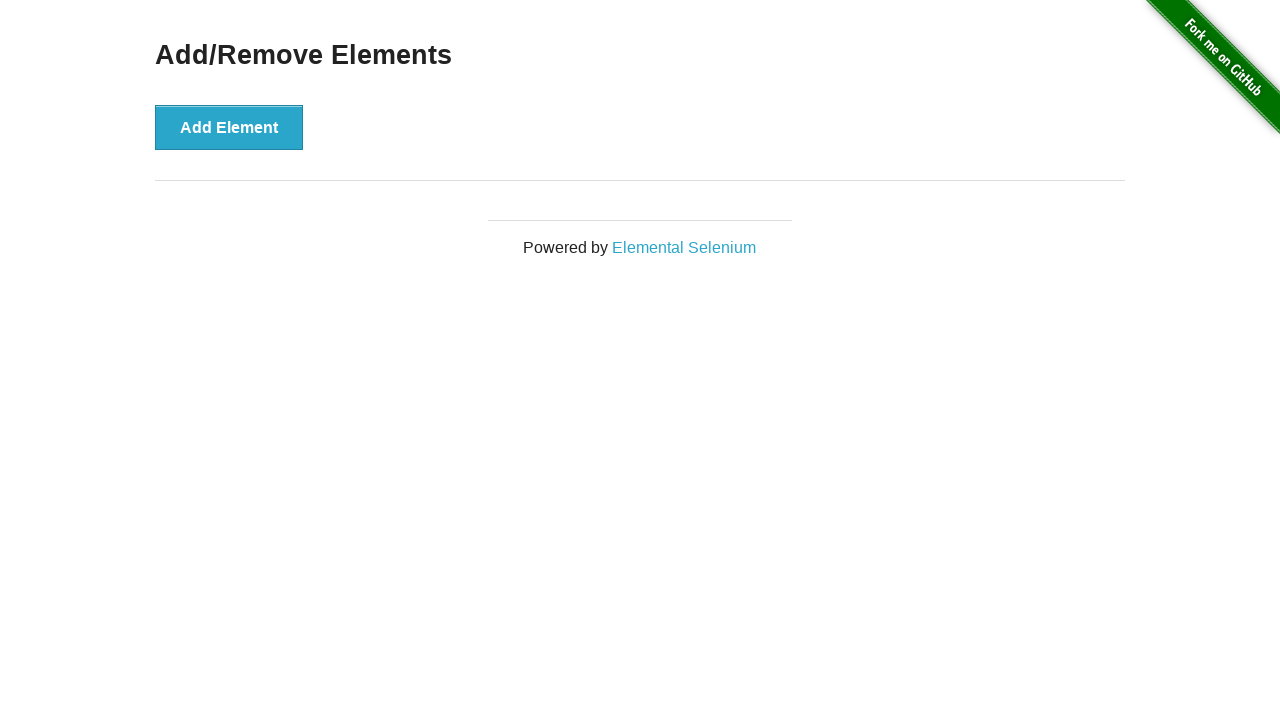

Clicked Add button to add first element at (229, 127) on .example button
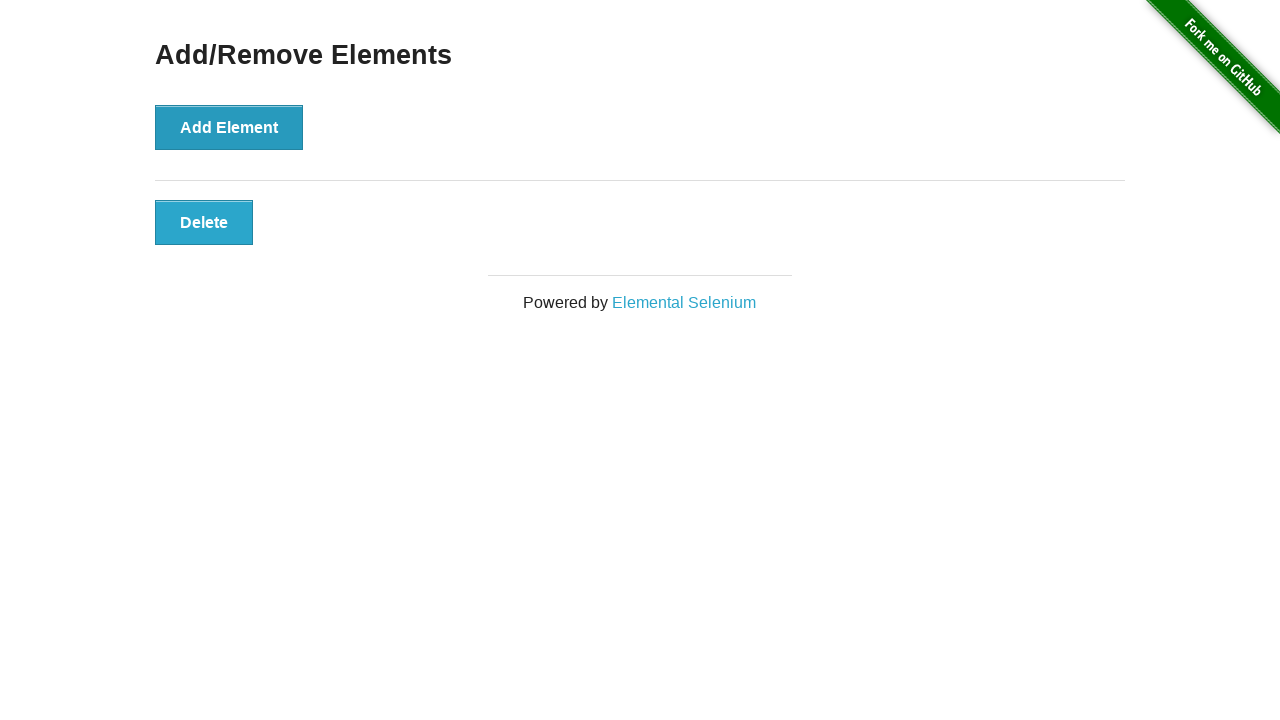

Clicked Add button to add second element at (229, 127) on .example button
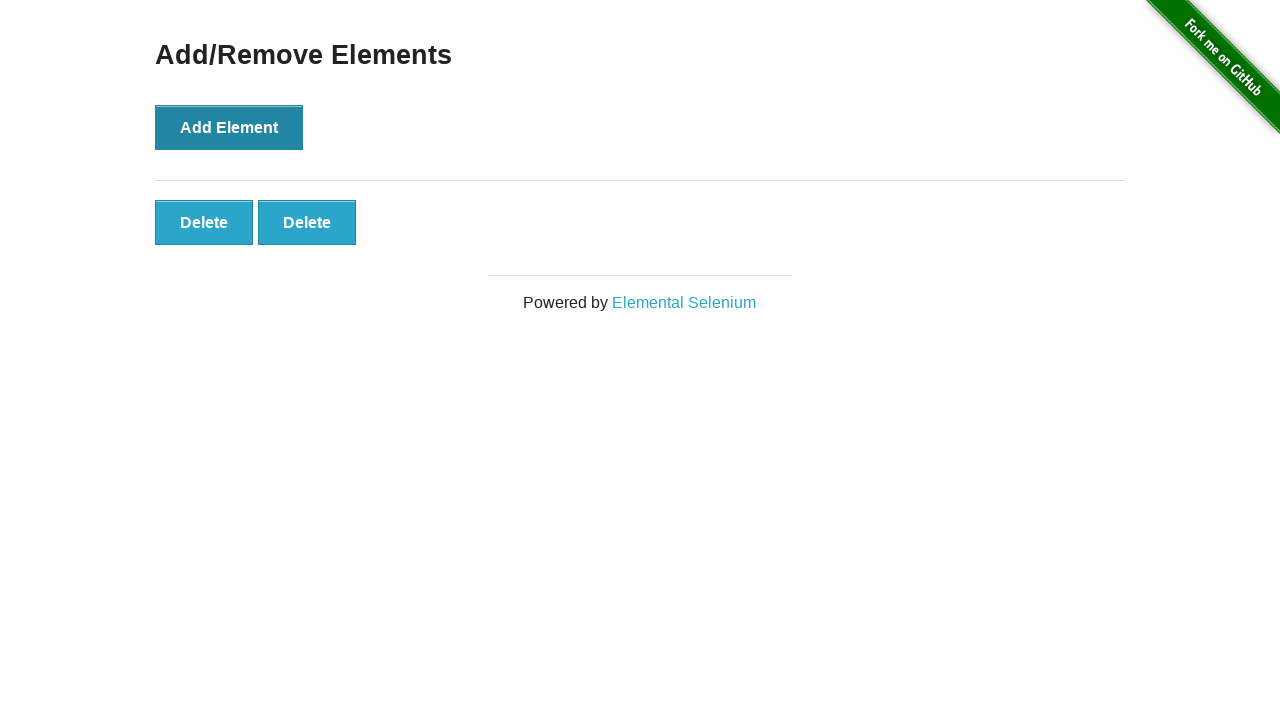

Clicked Delete button to remove first element at (204, 222) on .added-manually
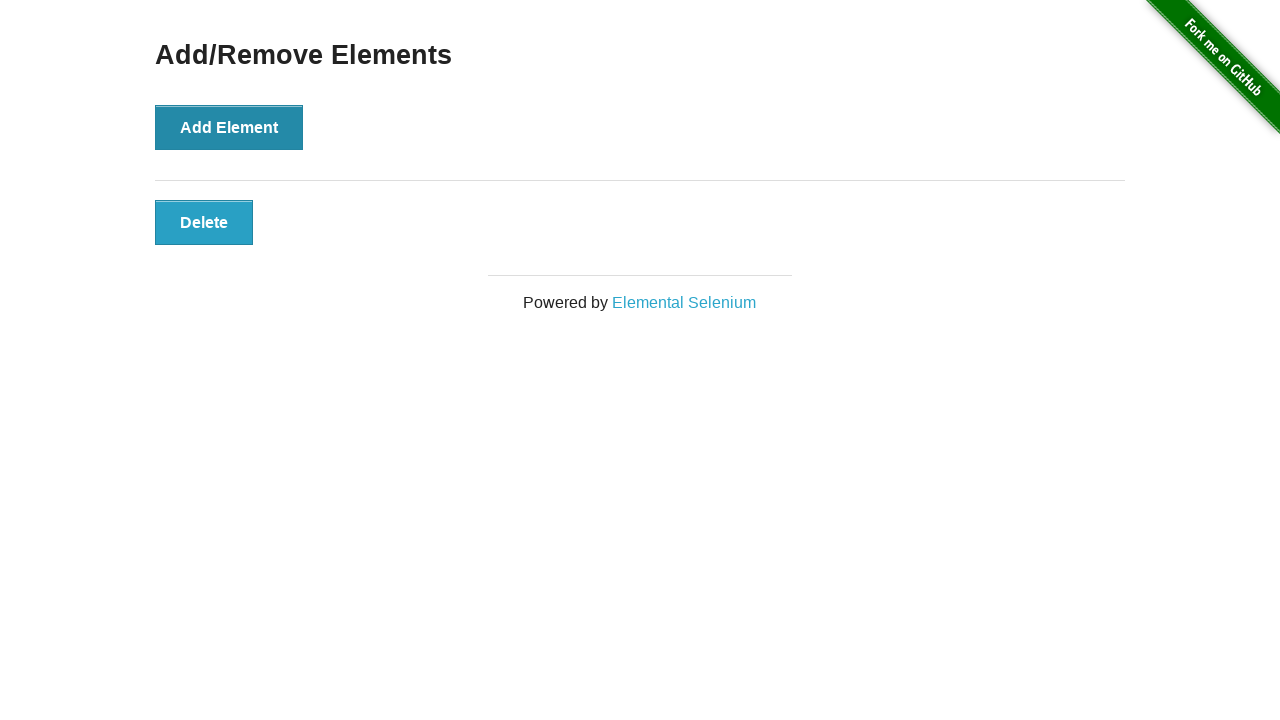

Clicked Delete button to remove second element at (204, 222) on .added-manually
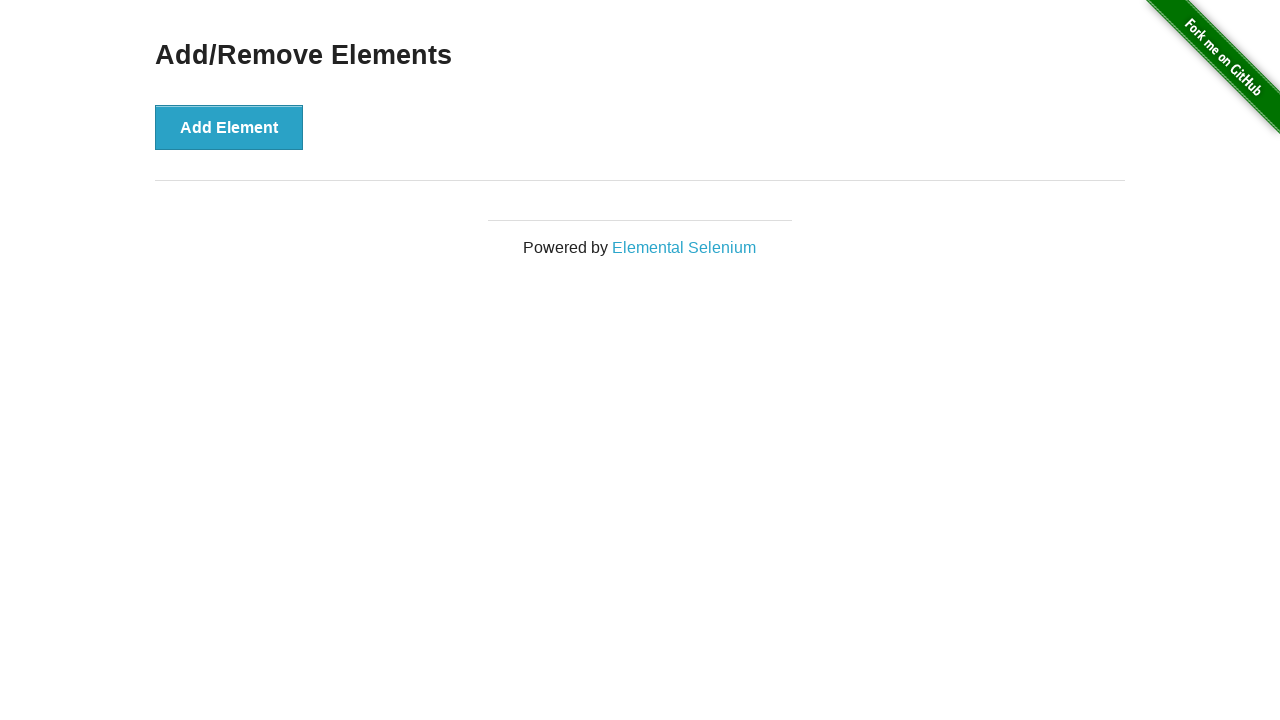

Verified all added elements have been removed
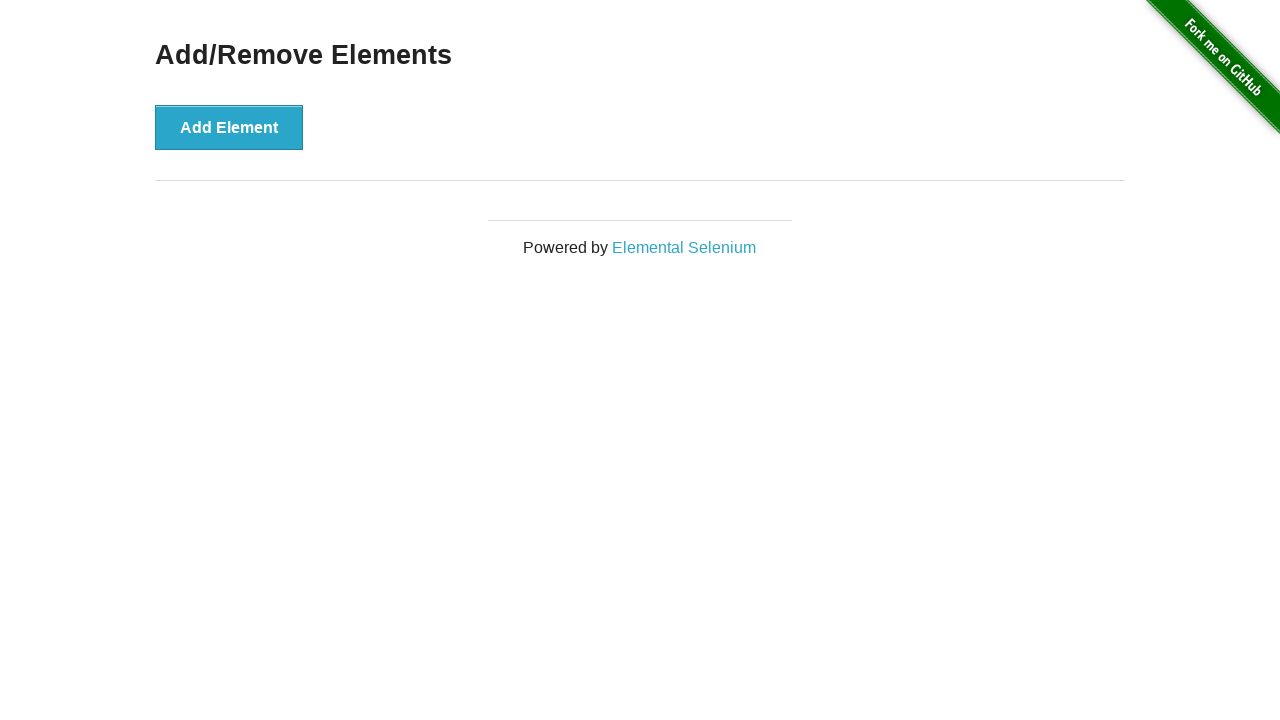

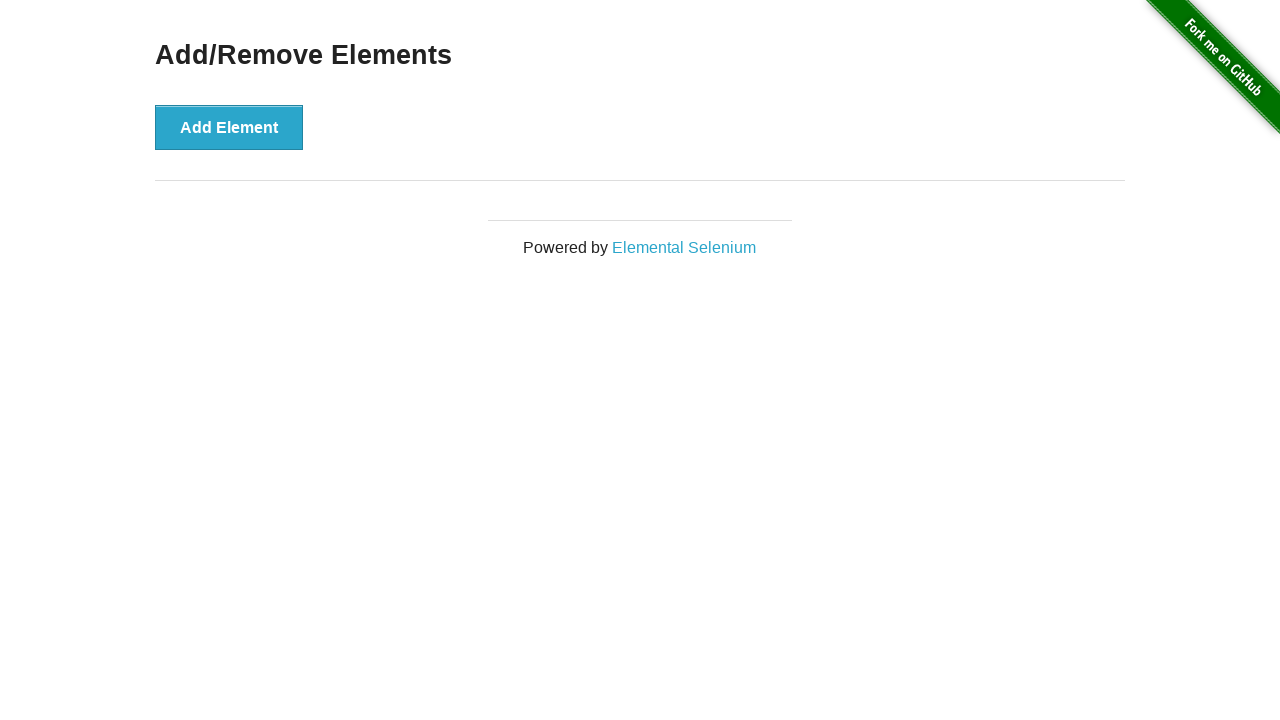